Tests geolocation feature by setting a fake location (Mountain View coordinates), clicking the "Where am I?" button, and verifying the displayed latitude and longitude values

Starting URL: https://the-internet.herokuapp.com/geolocation

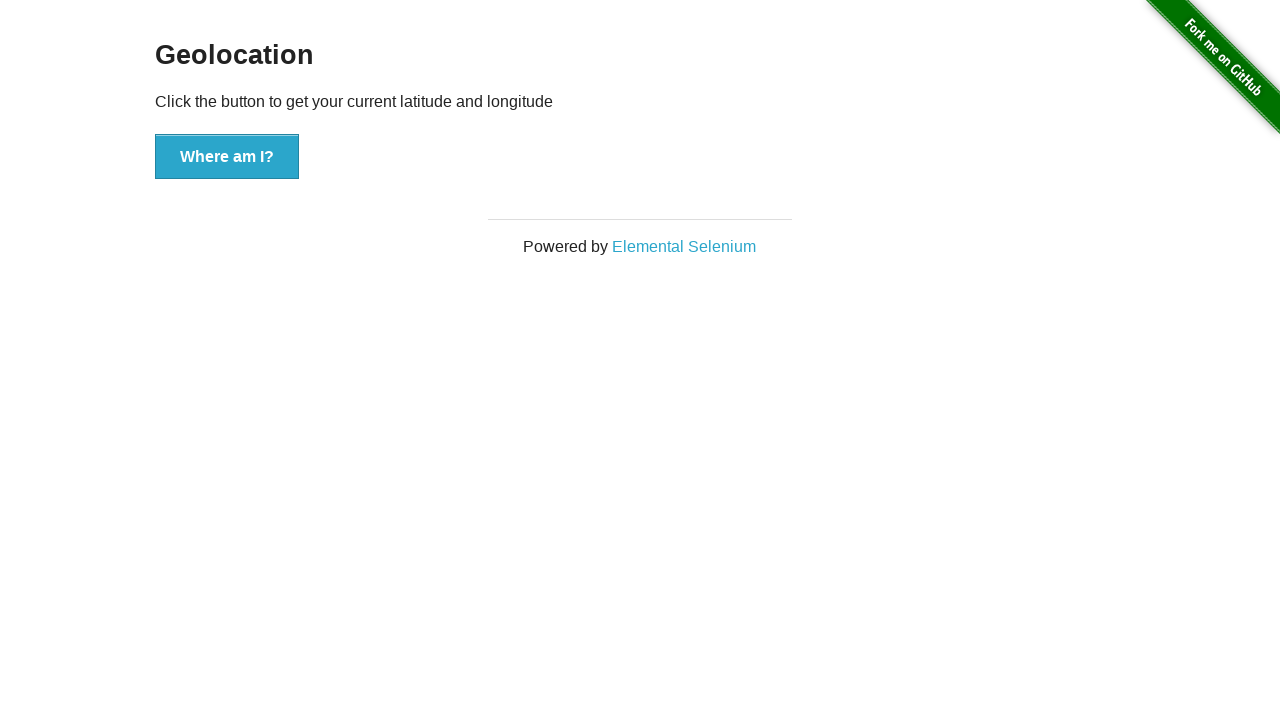

Set geolocation to Mountain View coordinates (latitude: 37.386052, longitude: -122.083851)
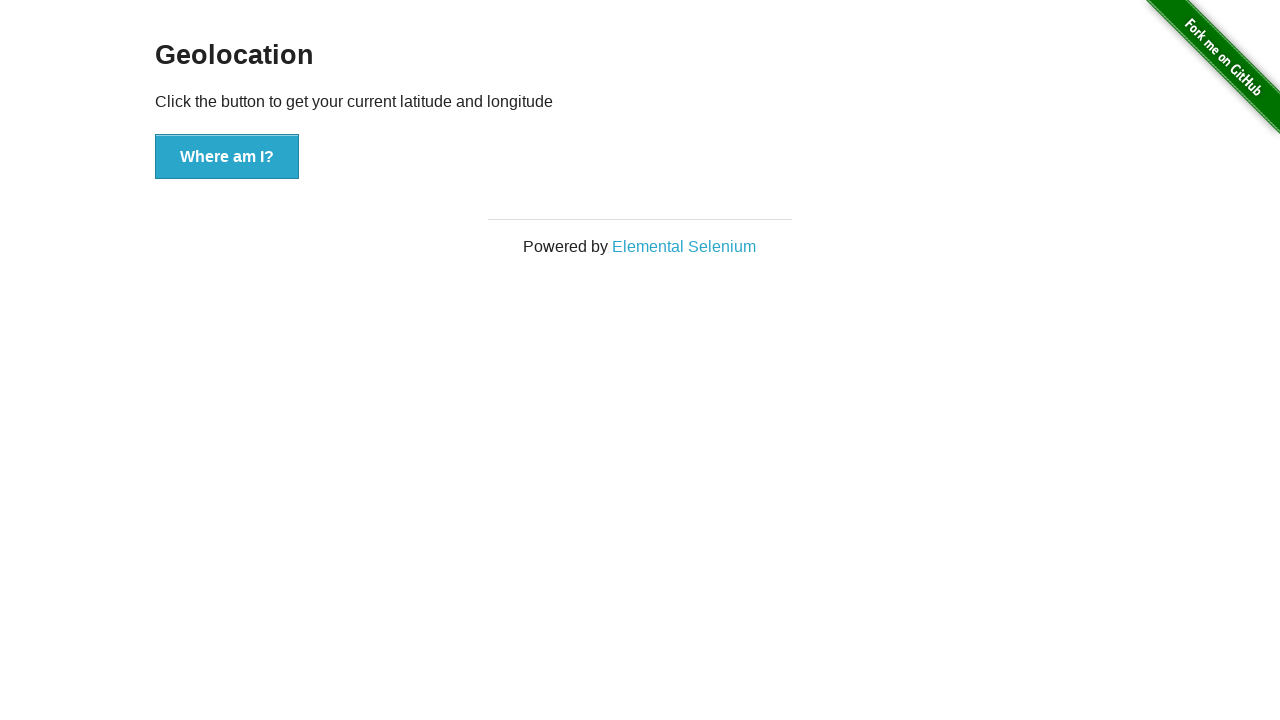

Granted geolocation permission to the page
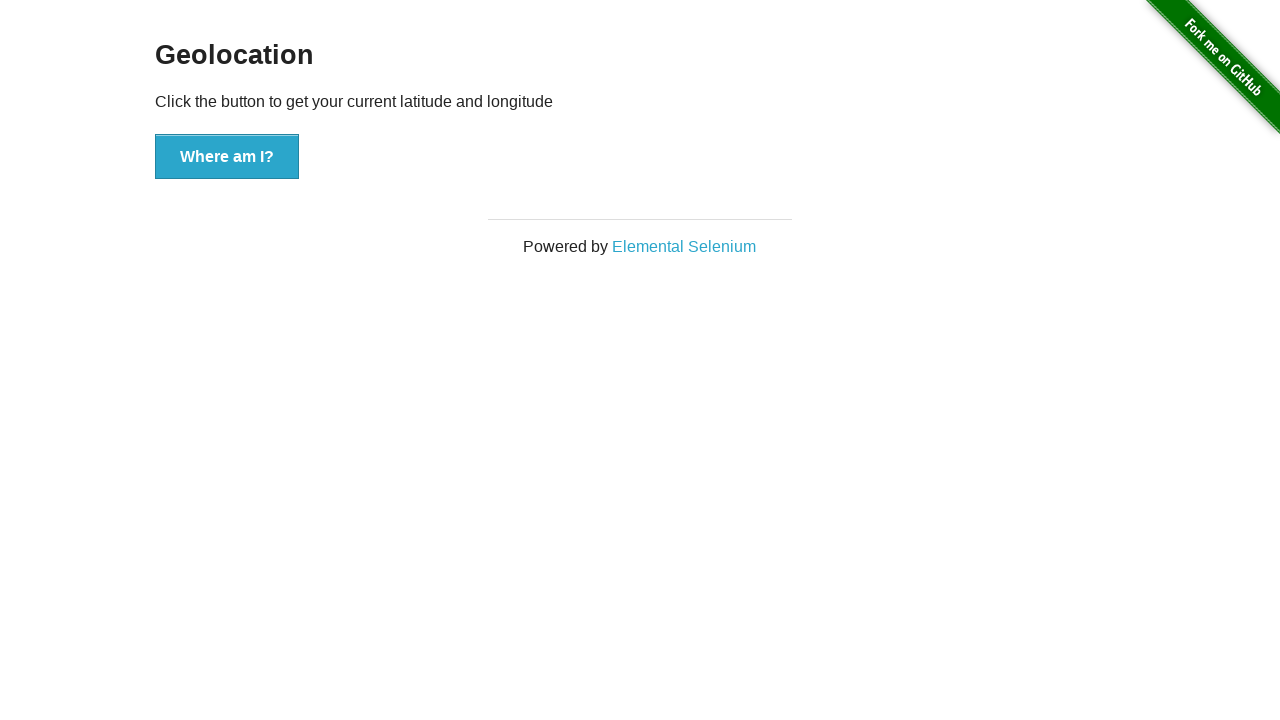

Clicked the 'Where am I?' button at (227, 157) on xpath=//button[.='Where am I?']
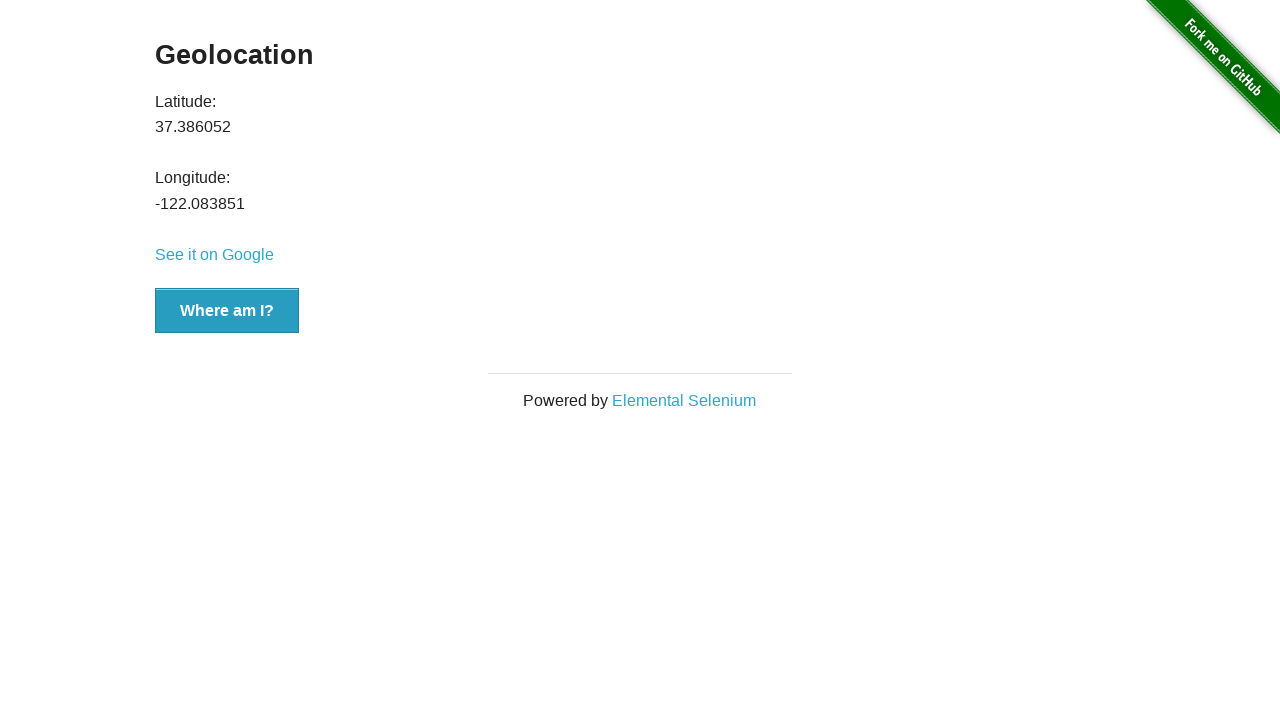

Waited for latitude value element to load
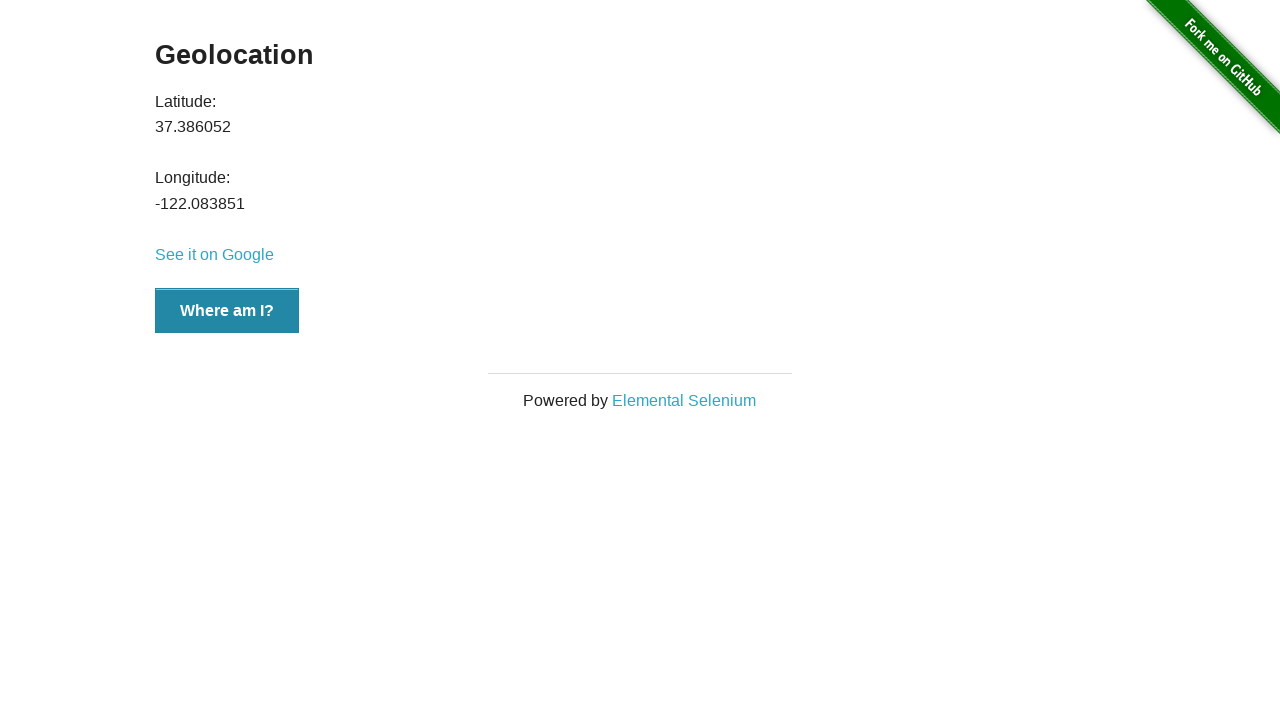

Verified latitude value is 37.386052
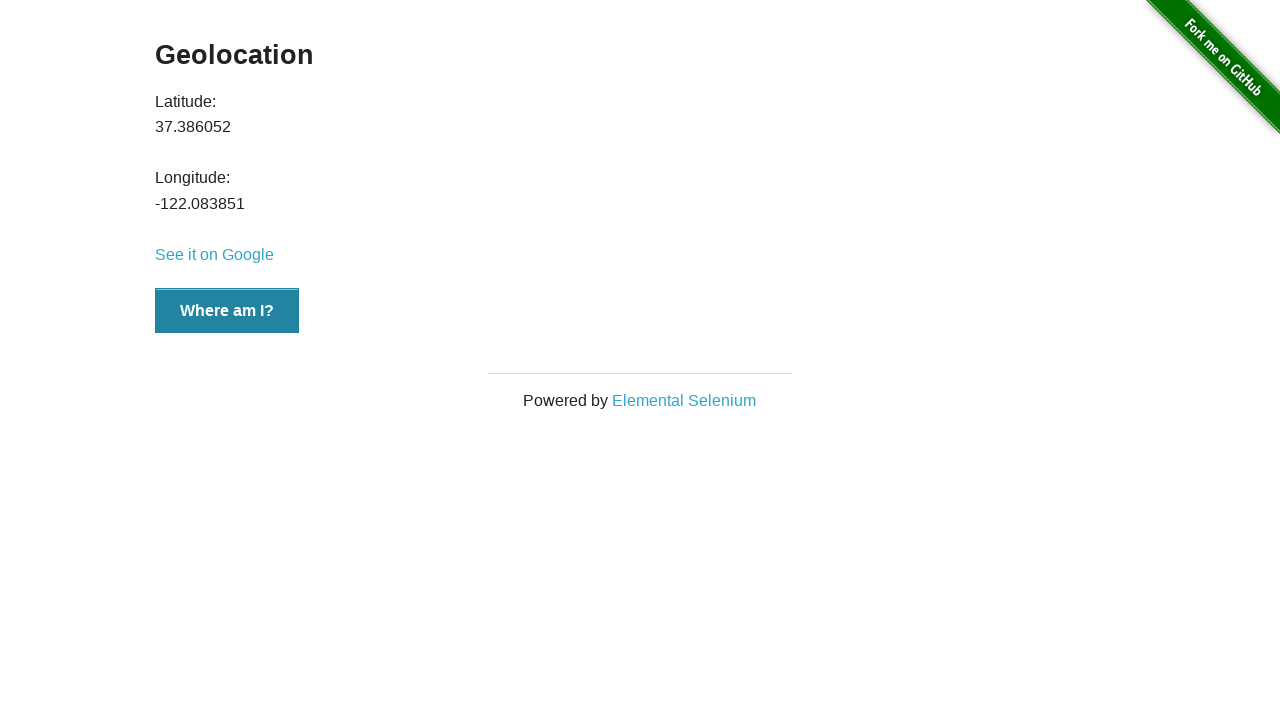

Verified longitude value is -122.083851
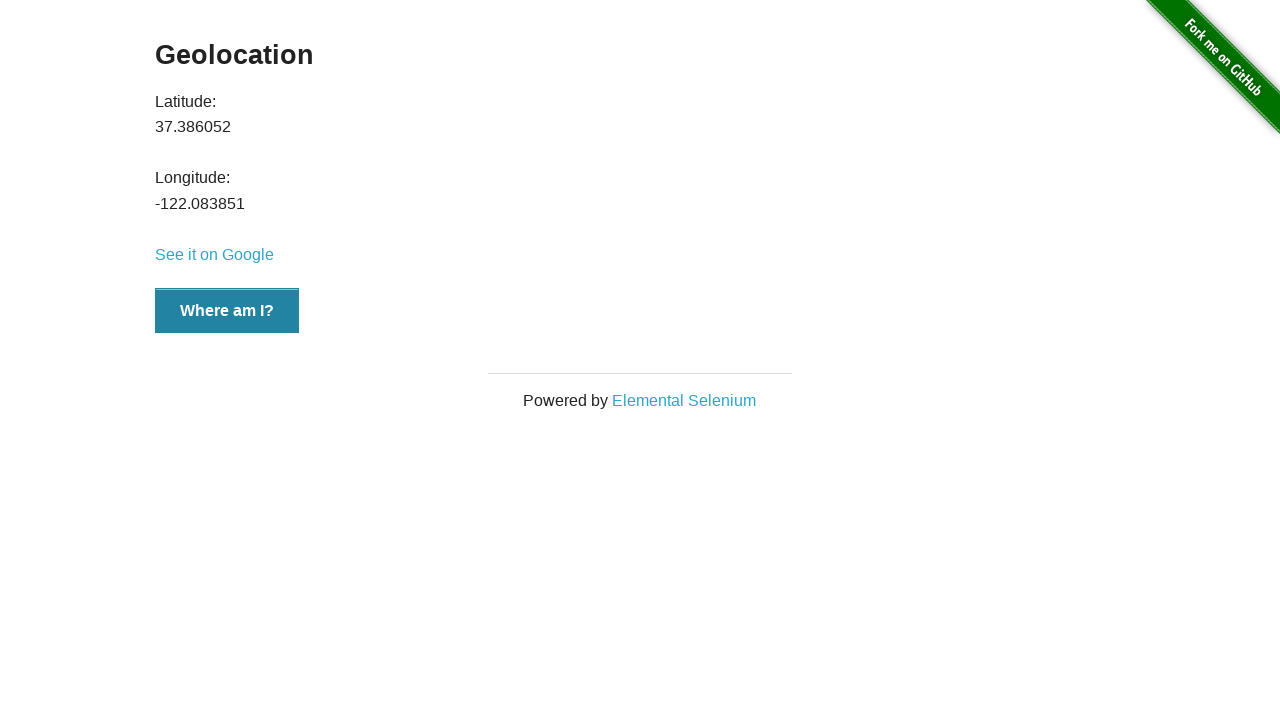

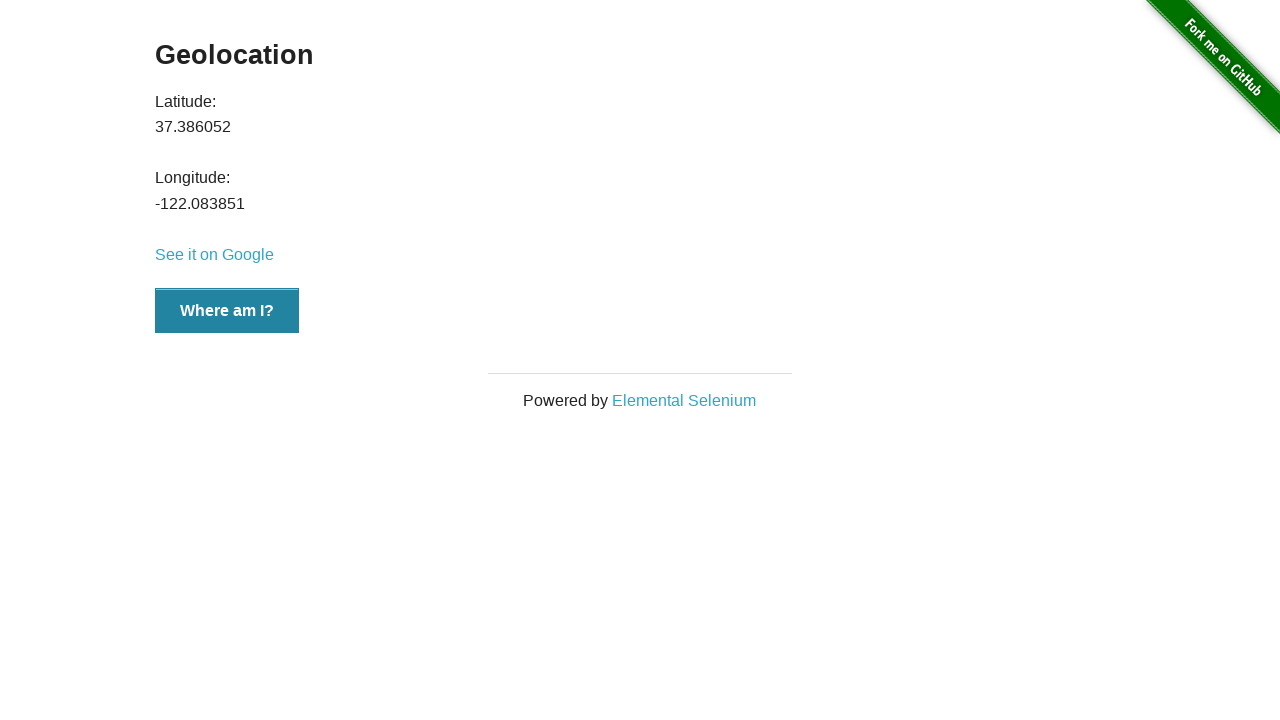